Tests registration form validation with numeric values for name fields to verify error message display

Starting URL: https://www.sharelane.com/cgi-bin/register.py

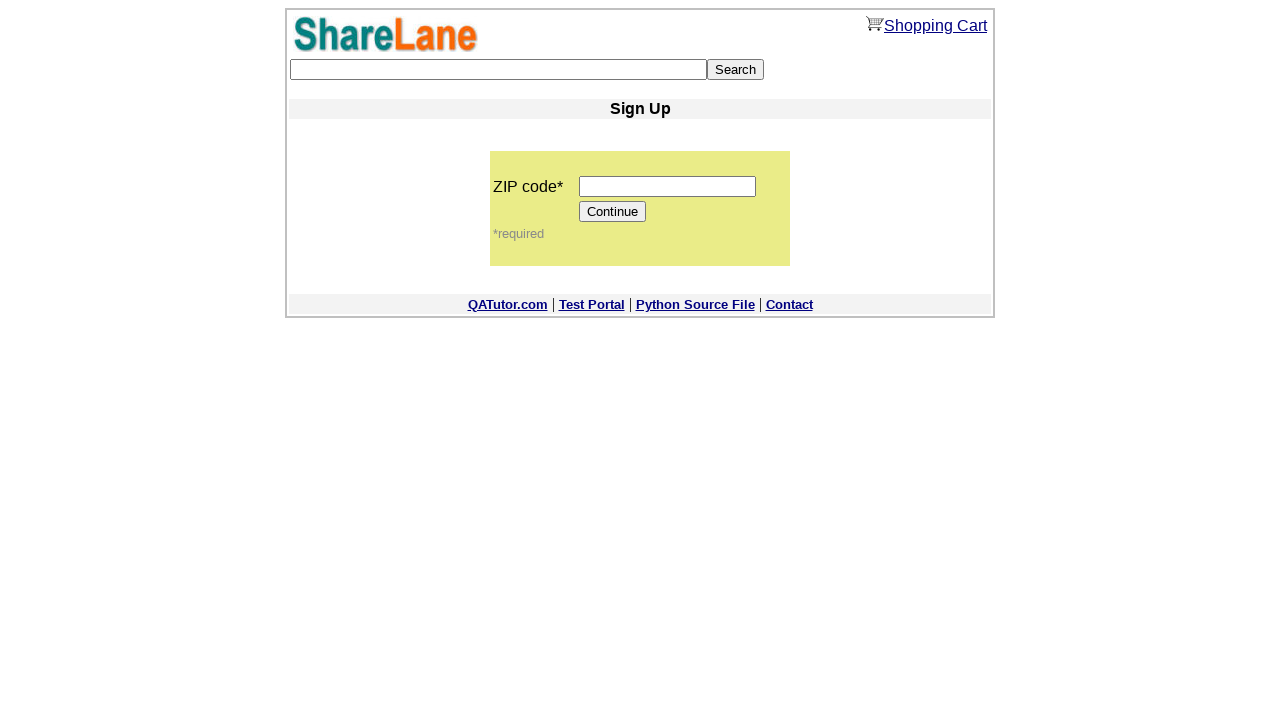

Filled zip code field with '10721' on input[name='zip_code']
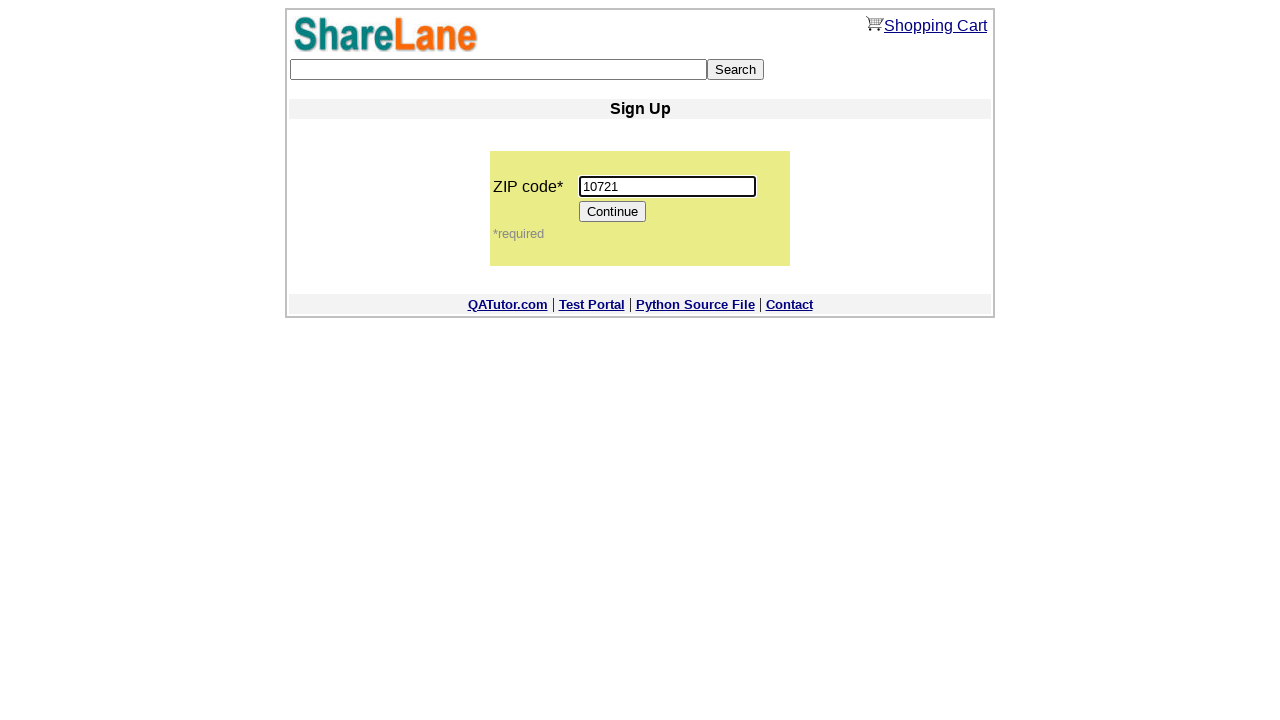

Clicked Continue button to proceed to registration form at (613, 212) on input[value='Continue']
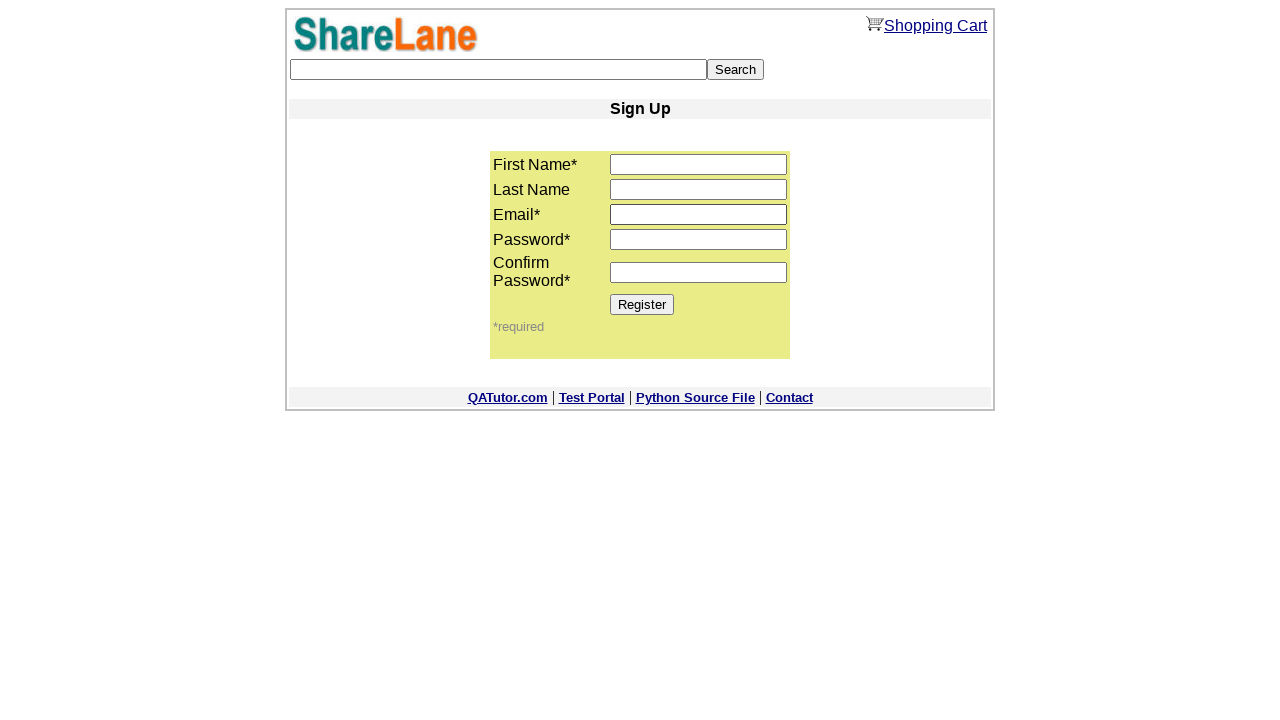

Filled first name field with numeric value '1111' on input[name='first_name']
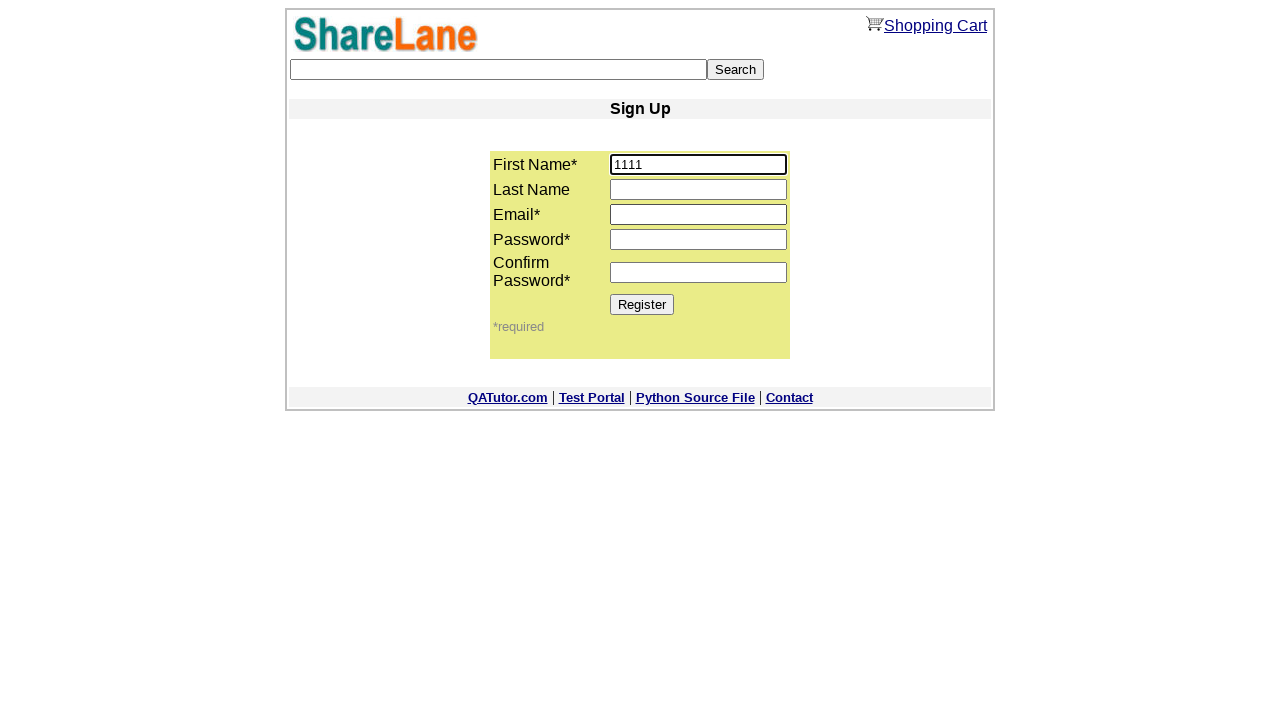

Filled last name field with numeric value '1111' on input[name='last_name']
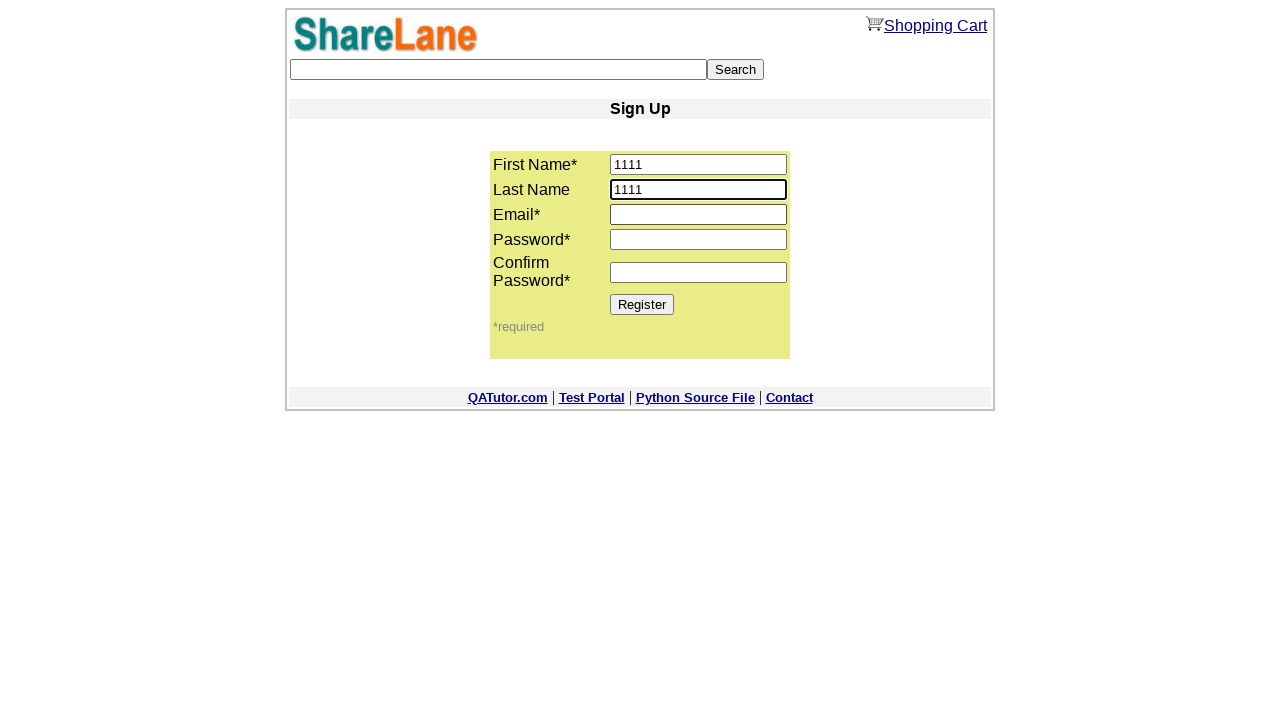

Filled email field with 'testmail@gmail.com' on input[name='email']
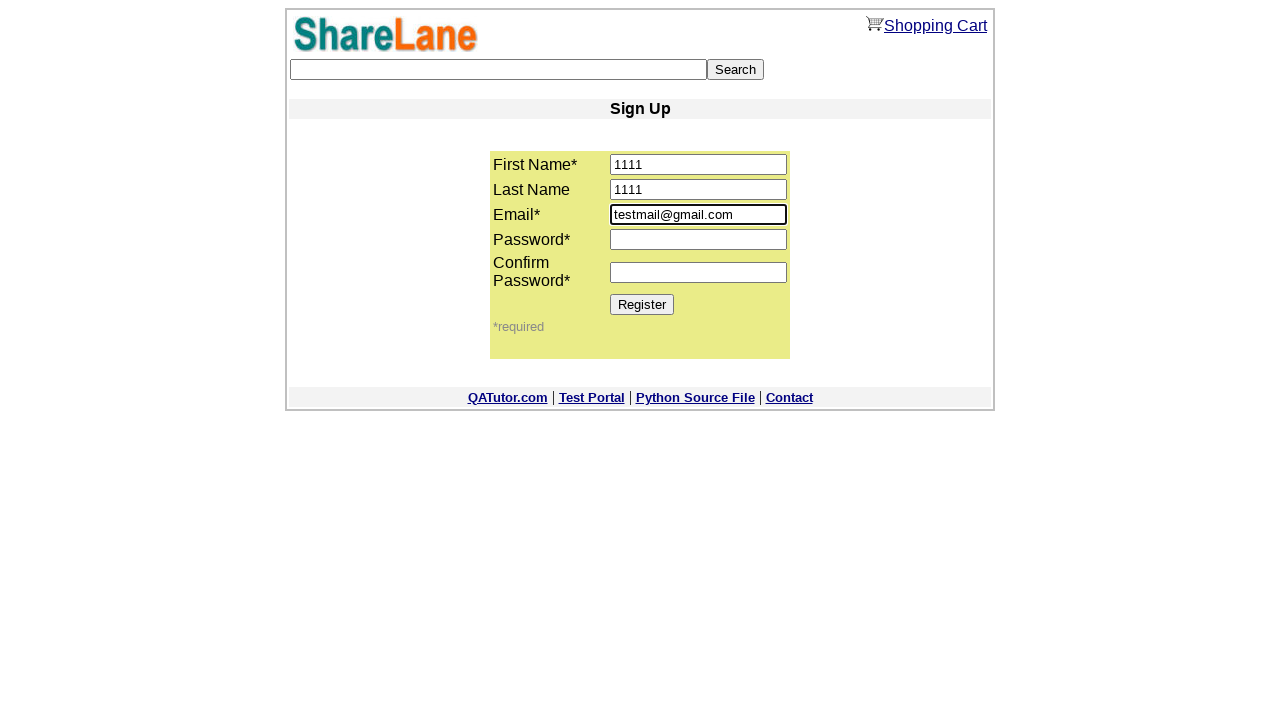

Filled password field with '1111' on input[name='password1']
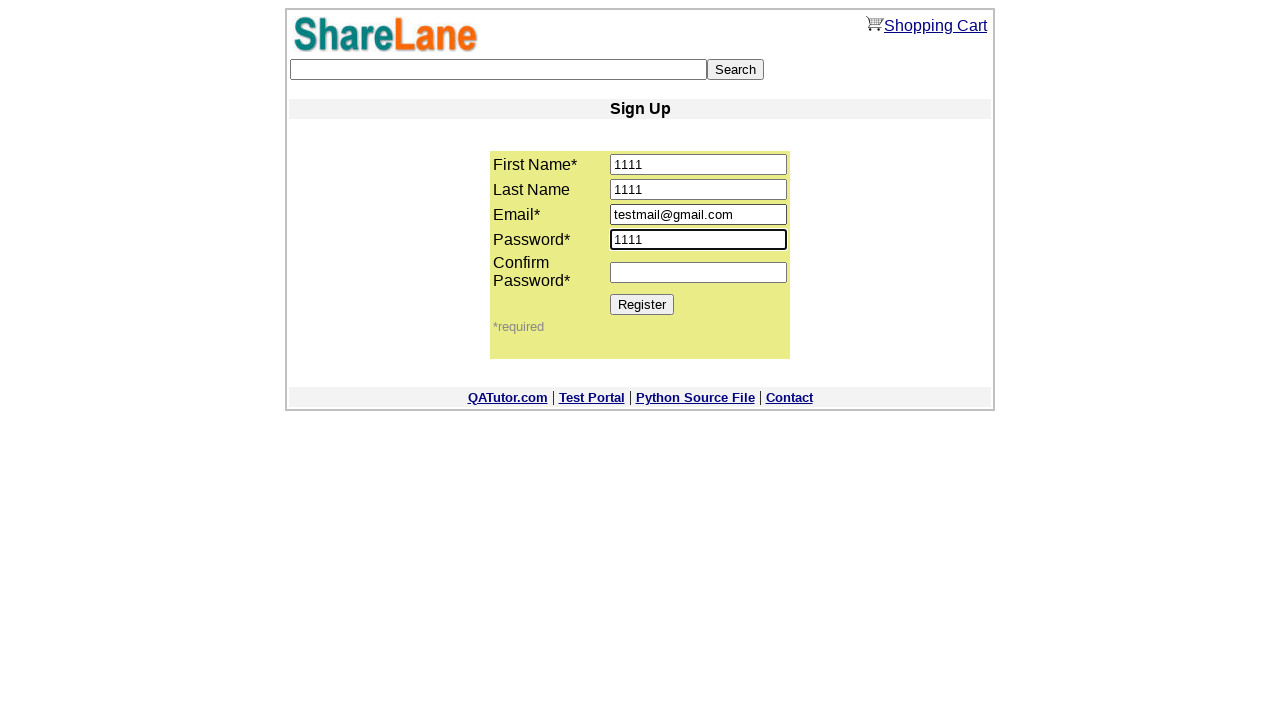

Filled password confirmation field with '1111' on input[name='password2']
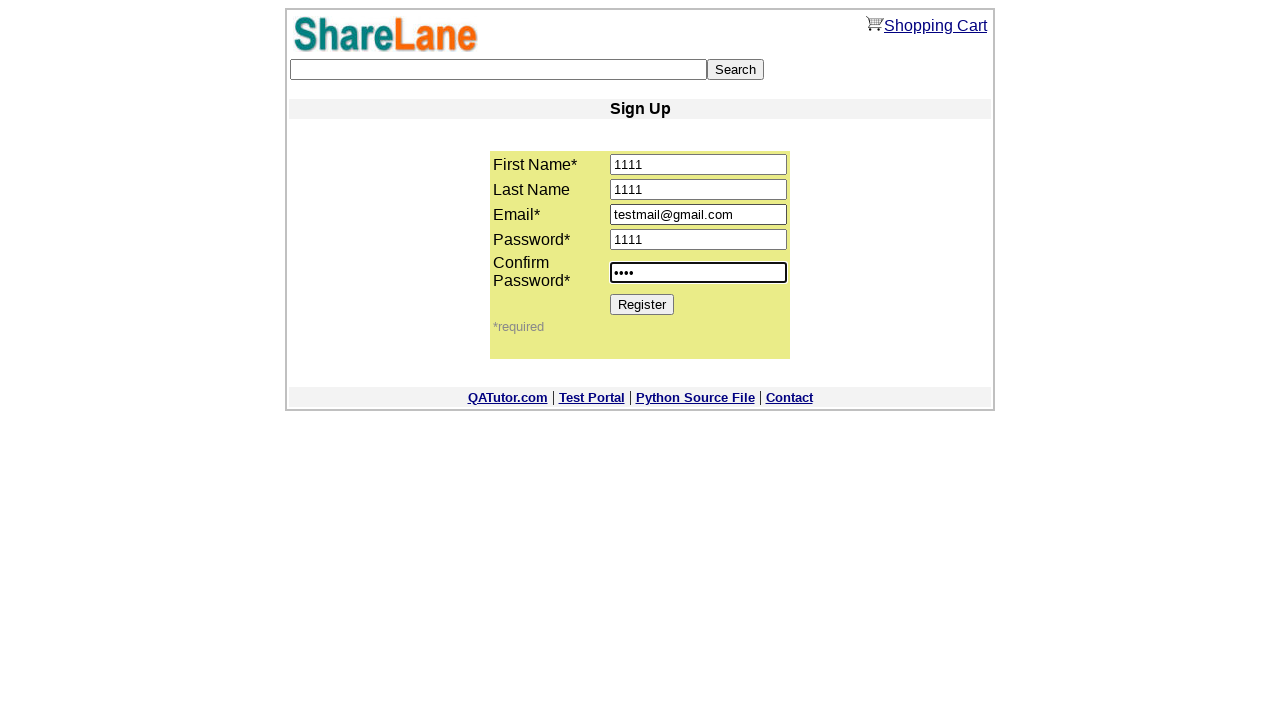

Clicked Register button to submit form with numeric name values at (642, 304) on input[value='Register']
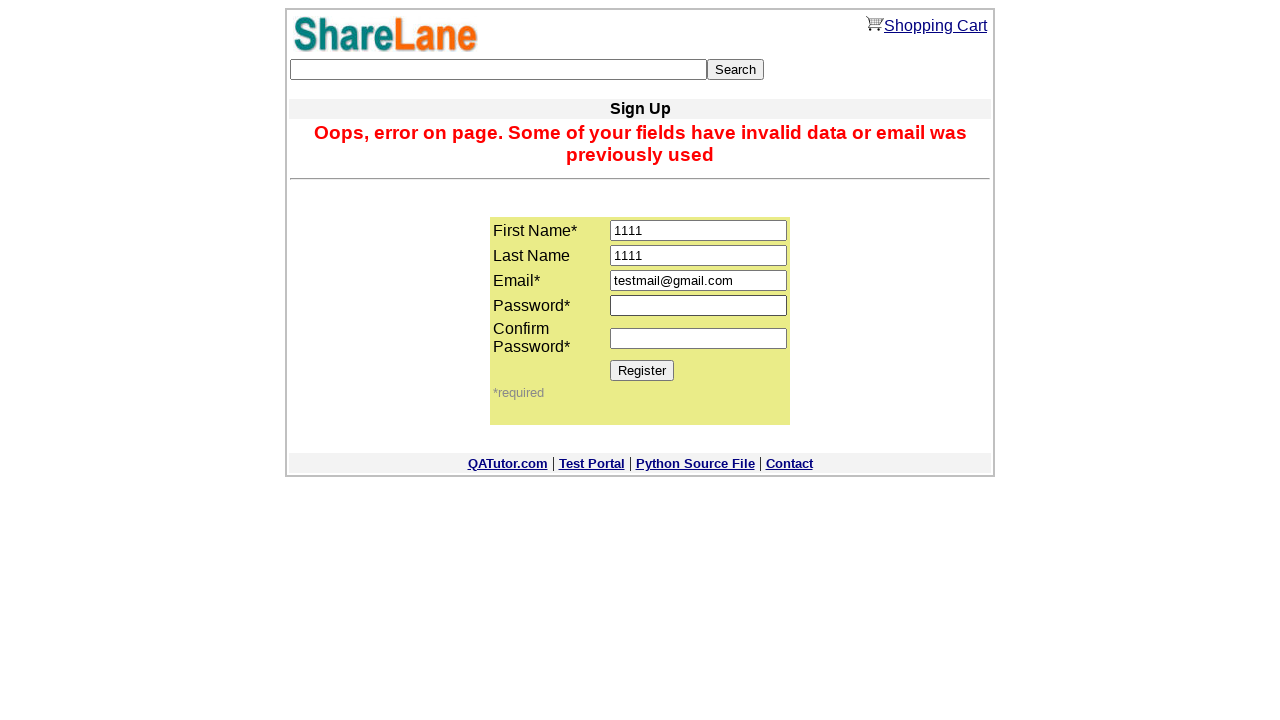

Error message appeared validating that numeric names are not accepted
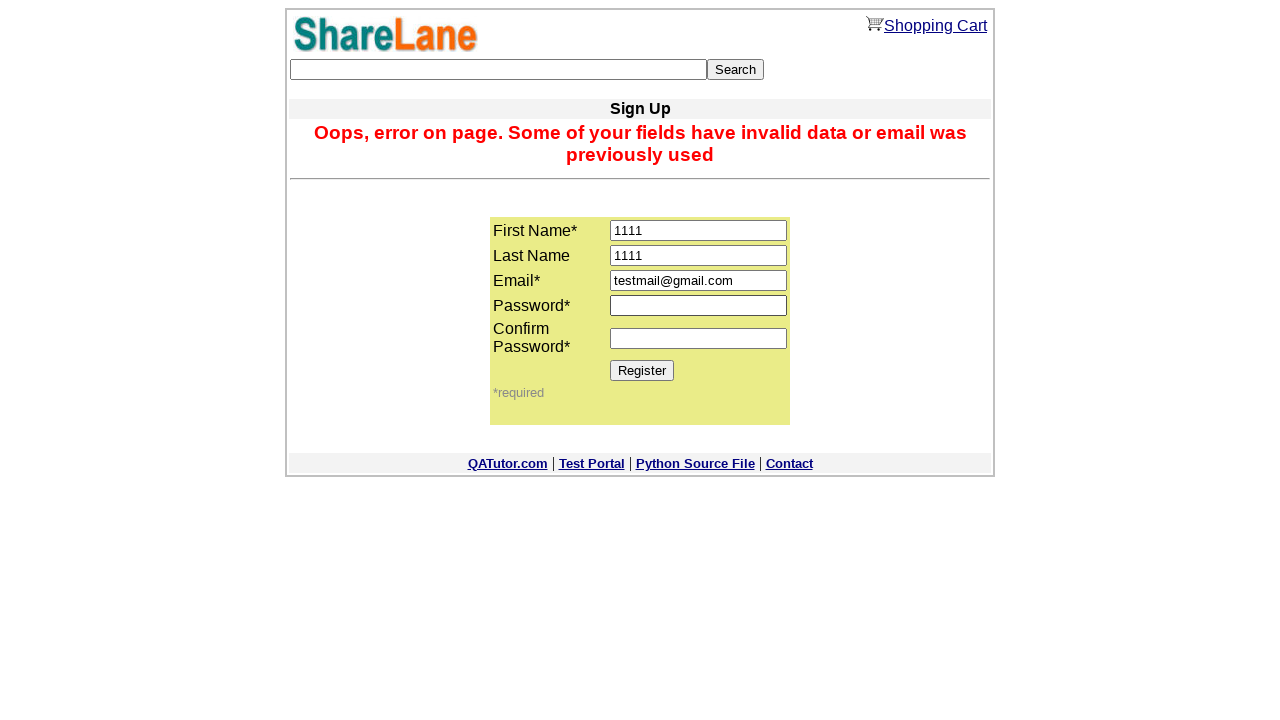

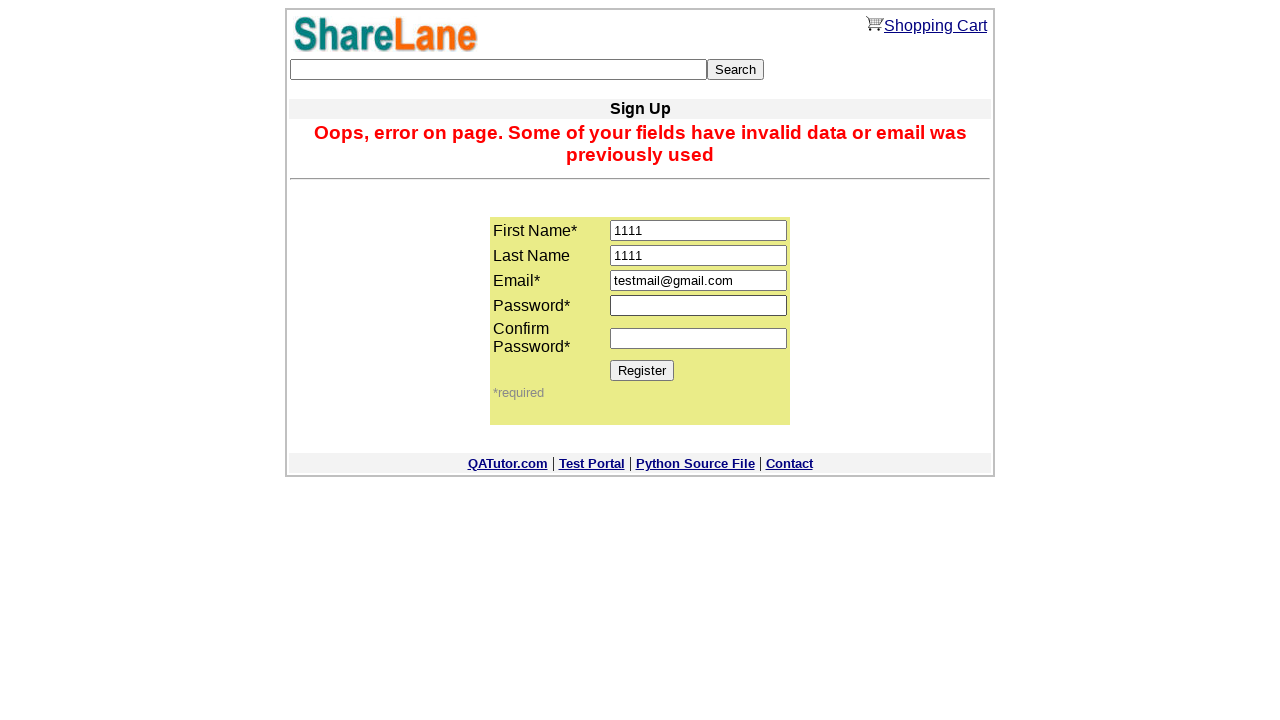